Waits for a price to drop to $100, clicks the book button, solves a mathematical problem, and submits the answer

Starting URL: http://suninjuly.github.io/explicit_wait2.html

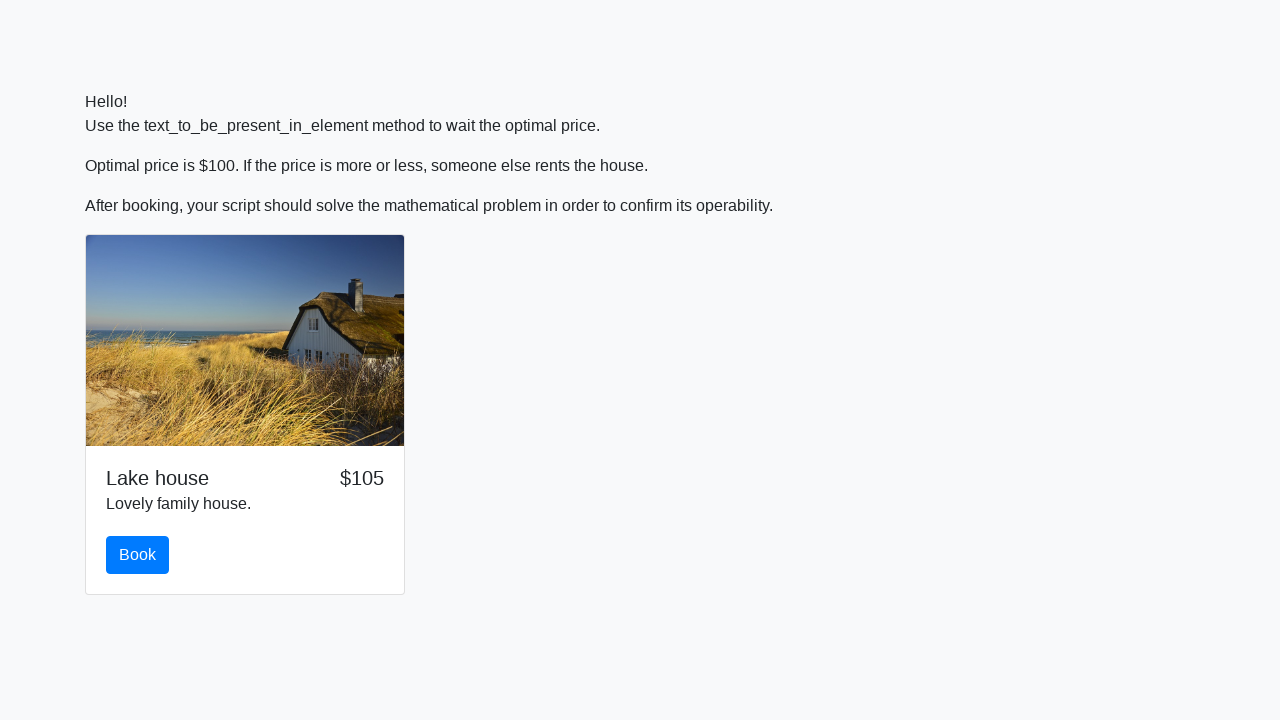

Waited for price to drop to $100
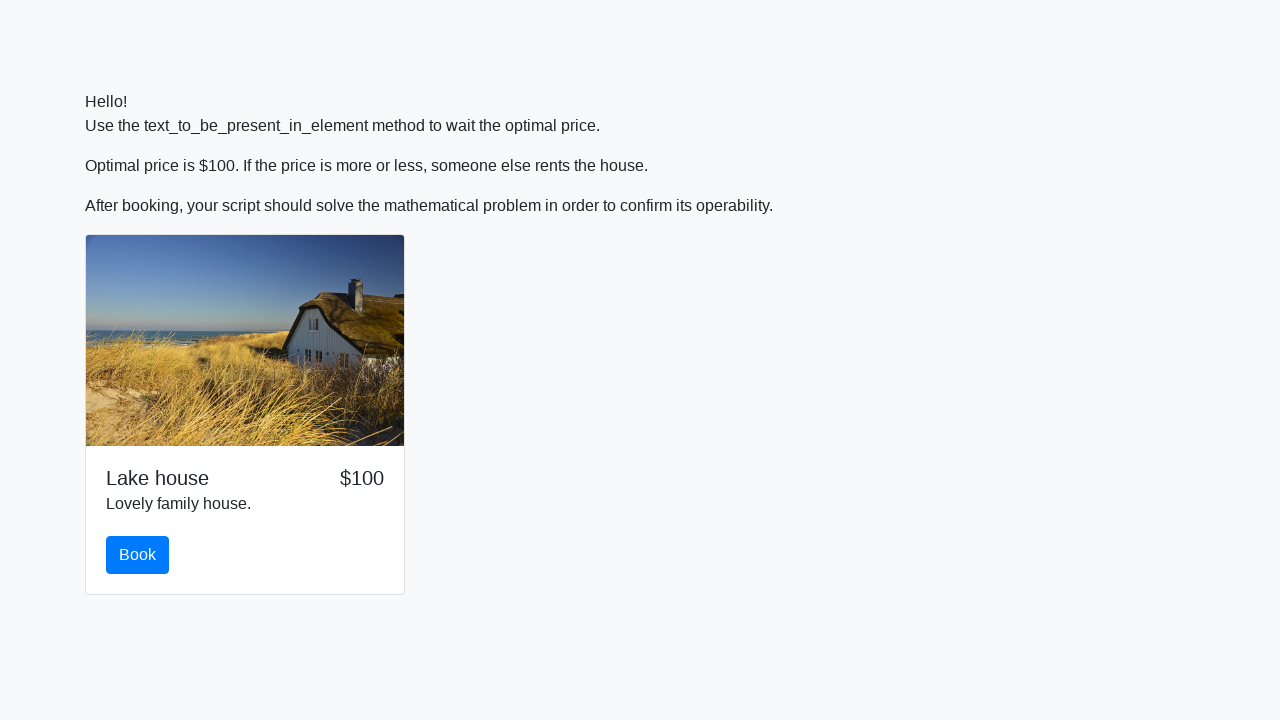

Clicked the book button at (138, 555) on #book
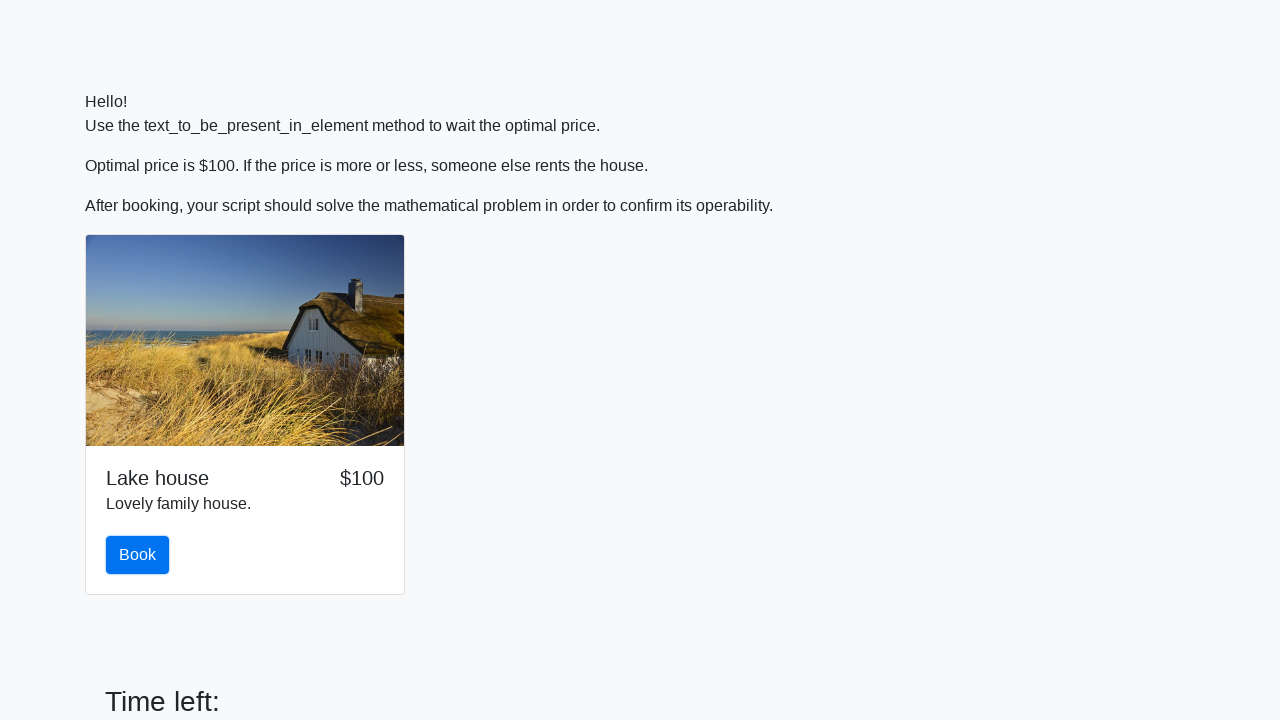

Retrieved input value: 933
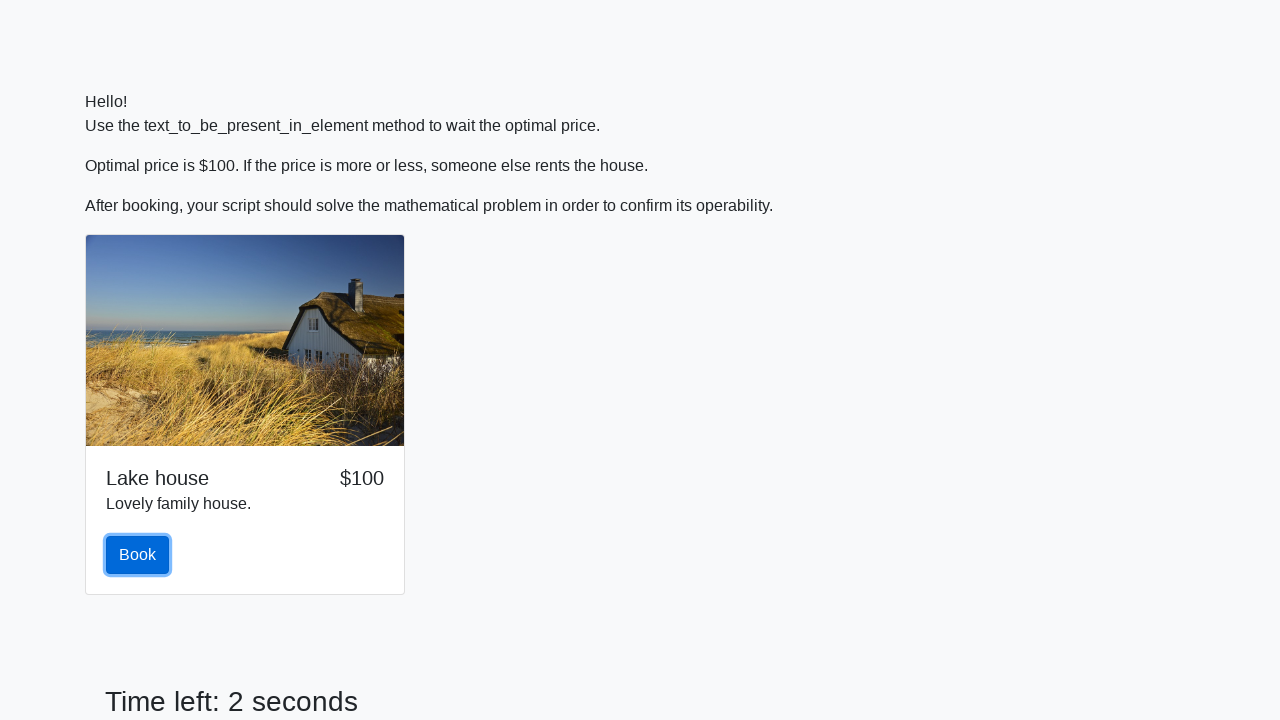

Calculated formula result: -0.4526834902230354
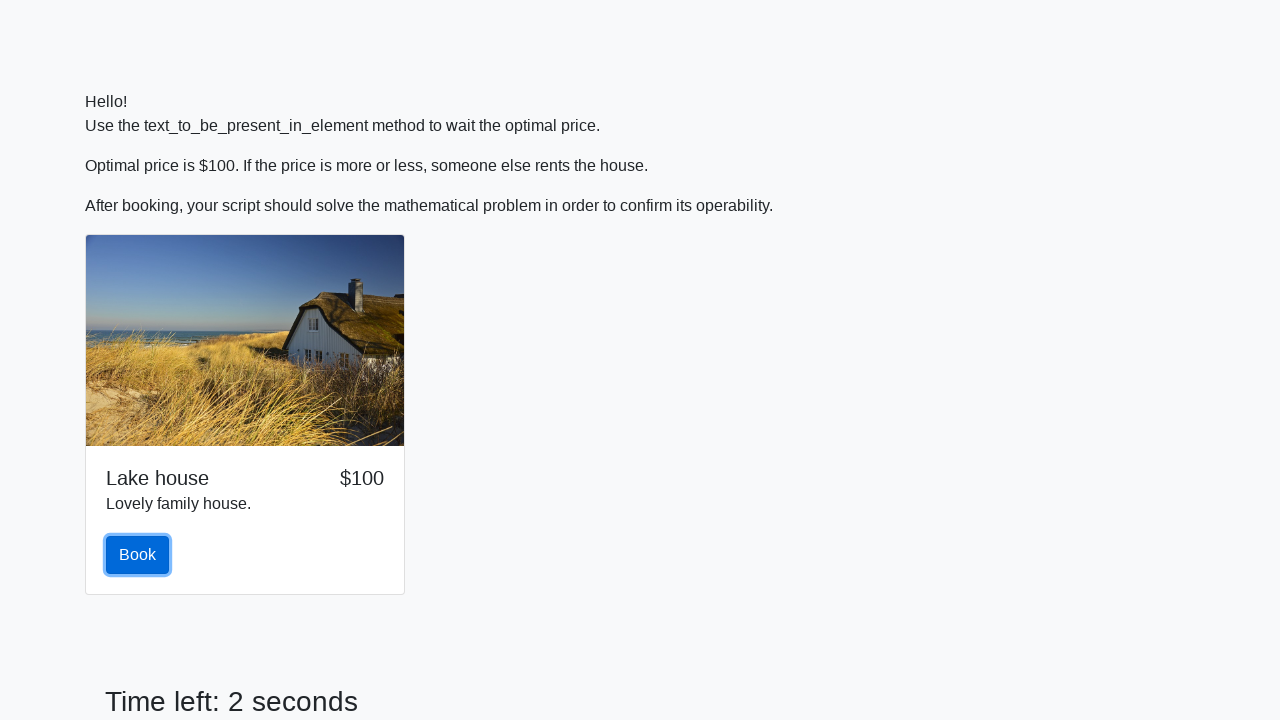

Filled answer field with calculated value on #answer
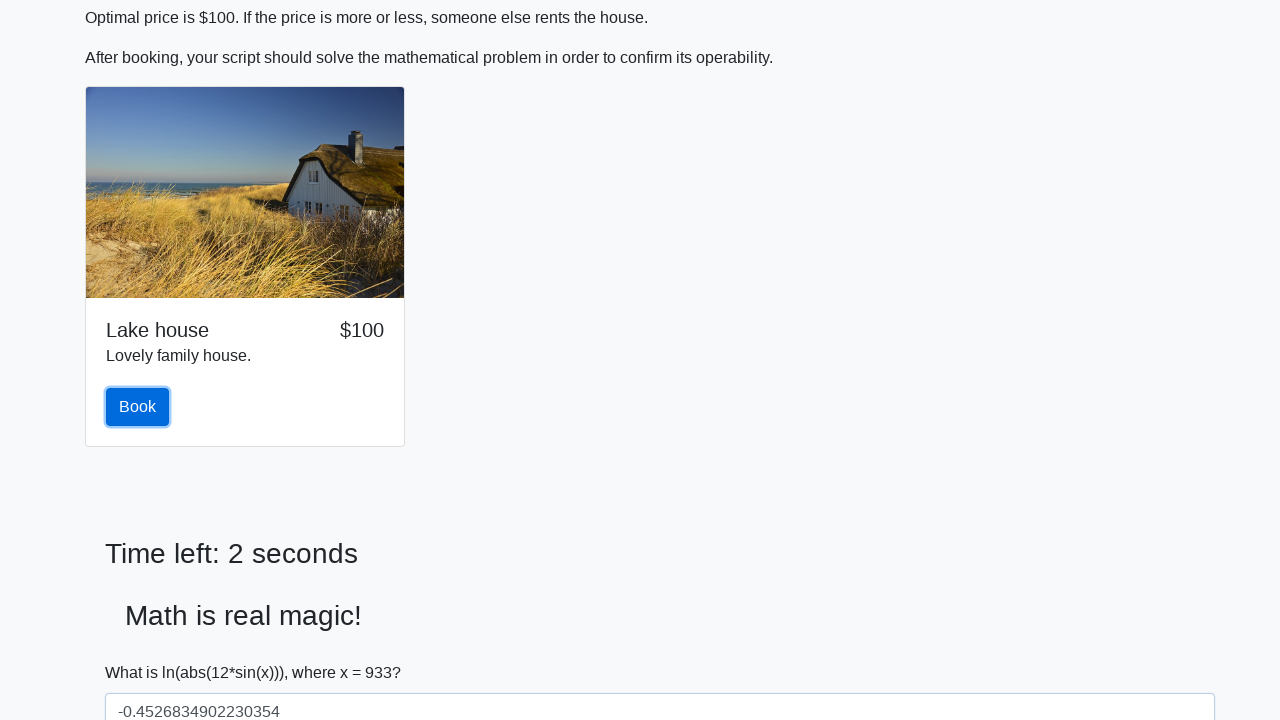

Clicked submit button to solve the problem at (143, 651) on #solve
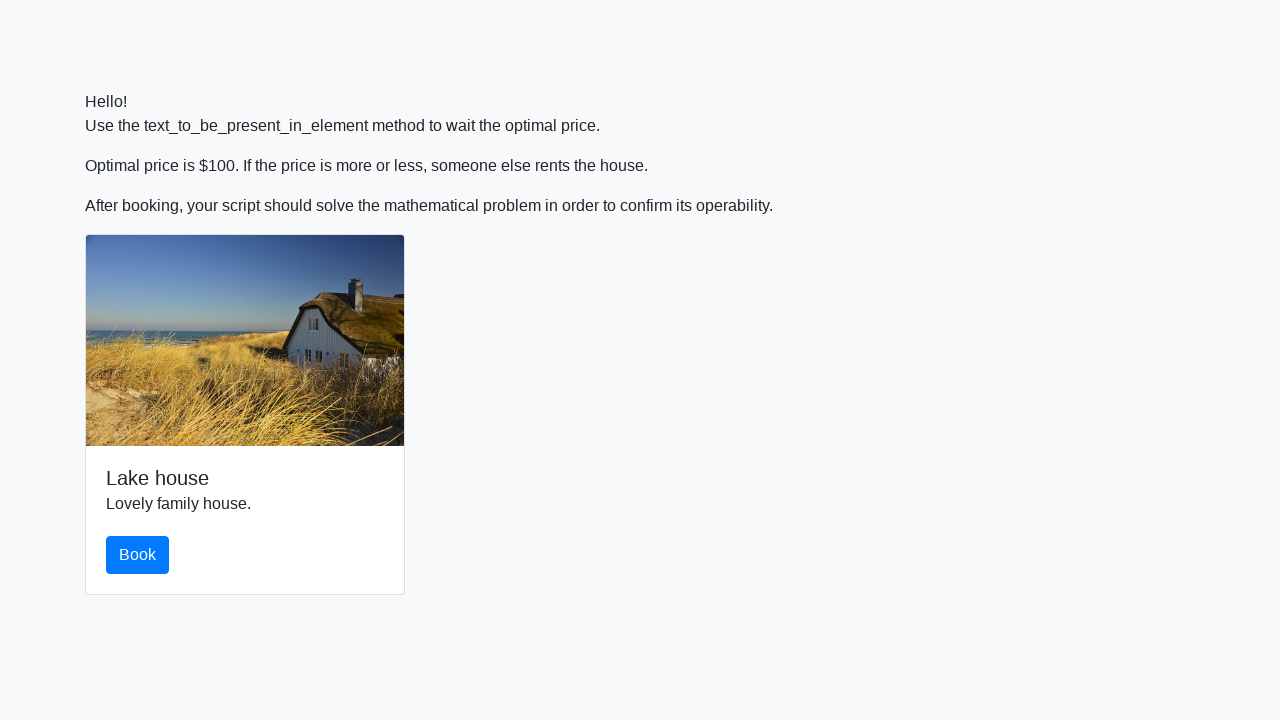

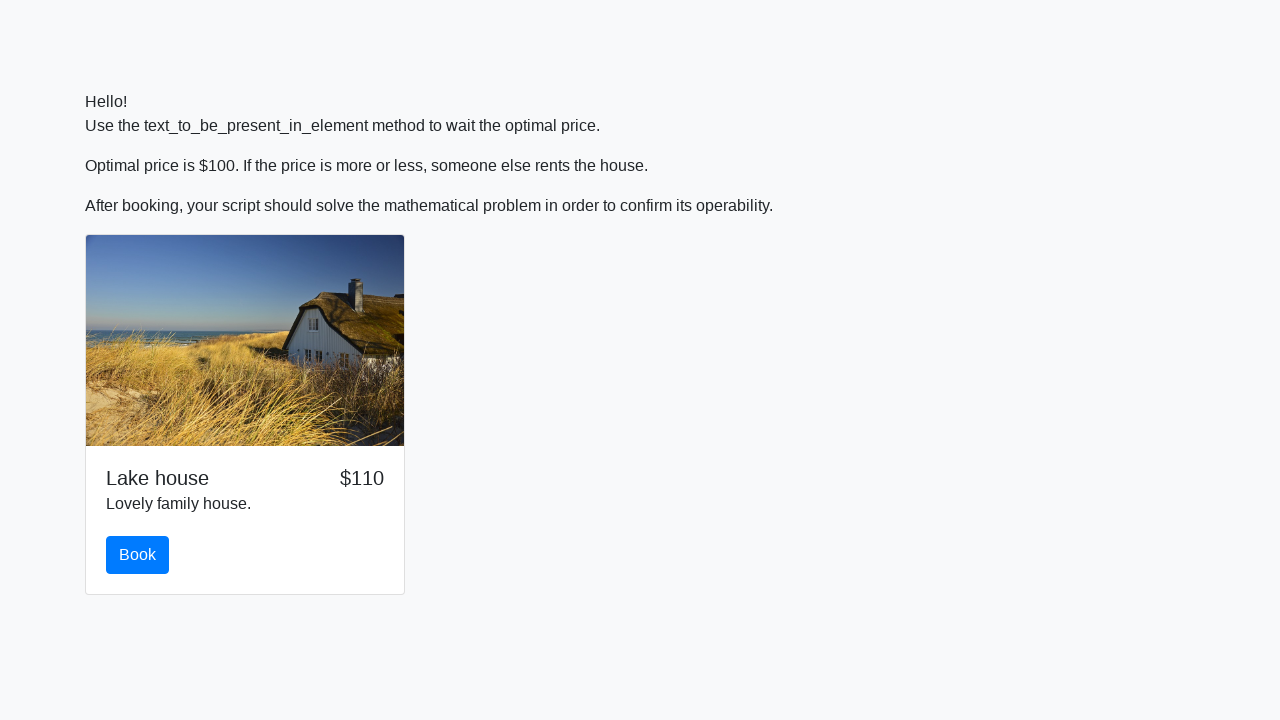